Tests radio button selection on a payment form by clicking the Testing option and verifying it is selected while Programming option is not selected

Starting URL: https://academ-it-school.ru/payment?course=java_begin

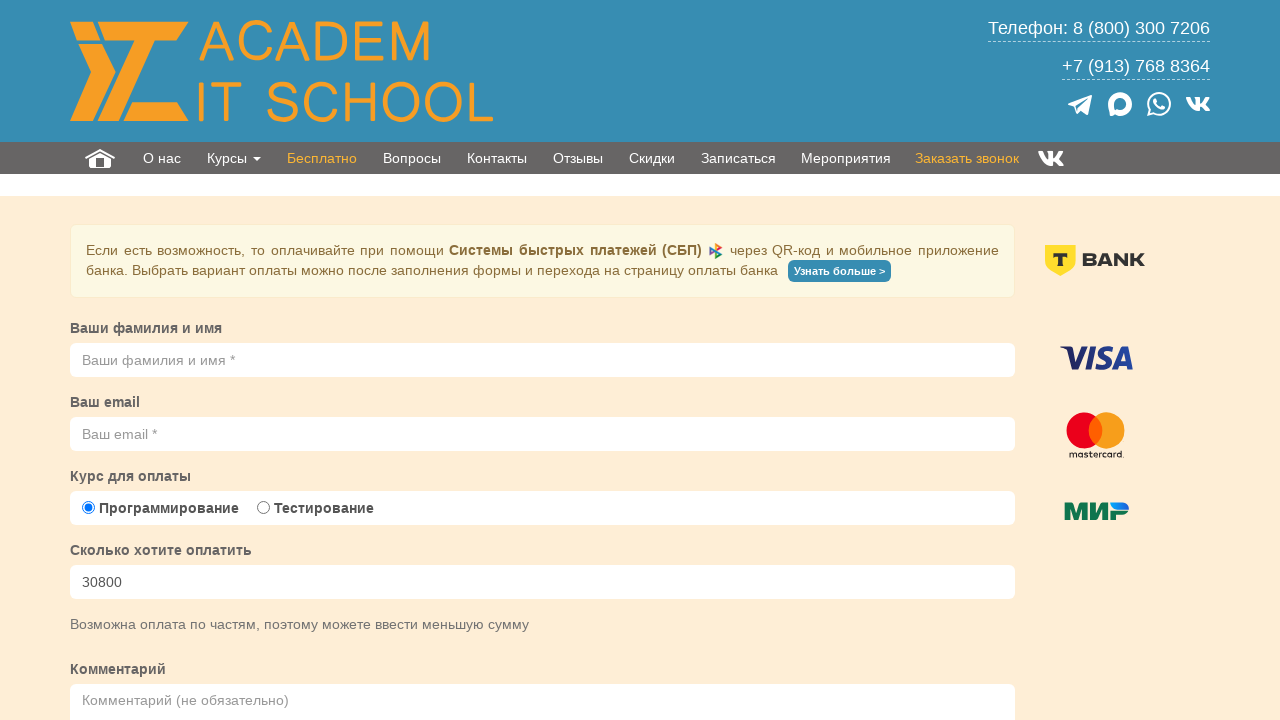

Clicked Testing radio button option at (264, 508) on input[name='CourseType'][value='Testing']
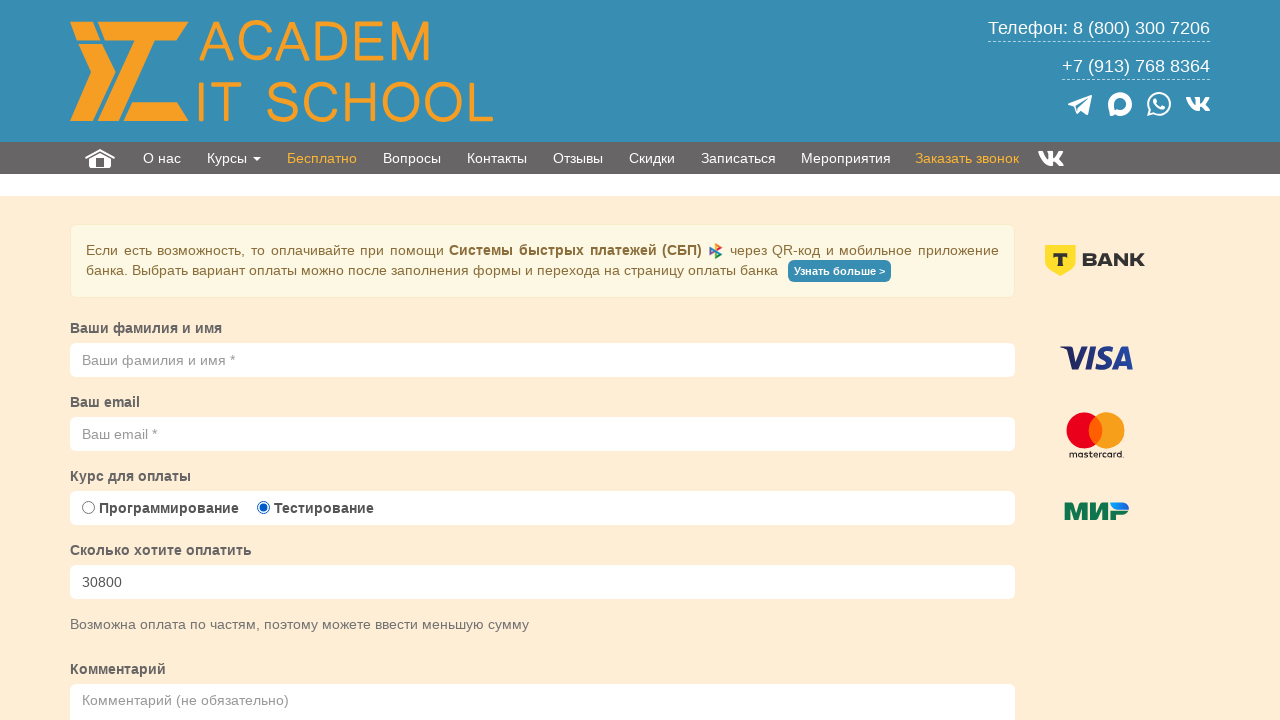

Located Testing radio button element
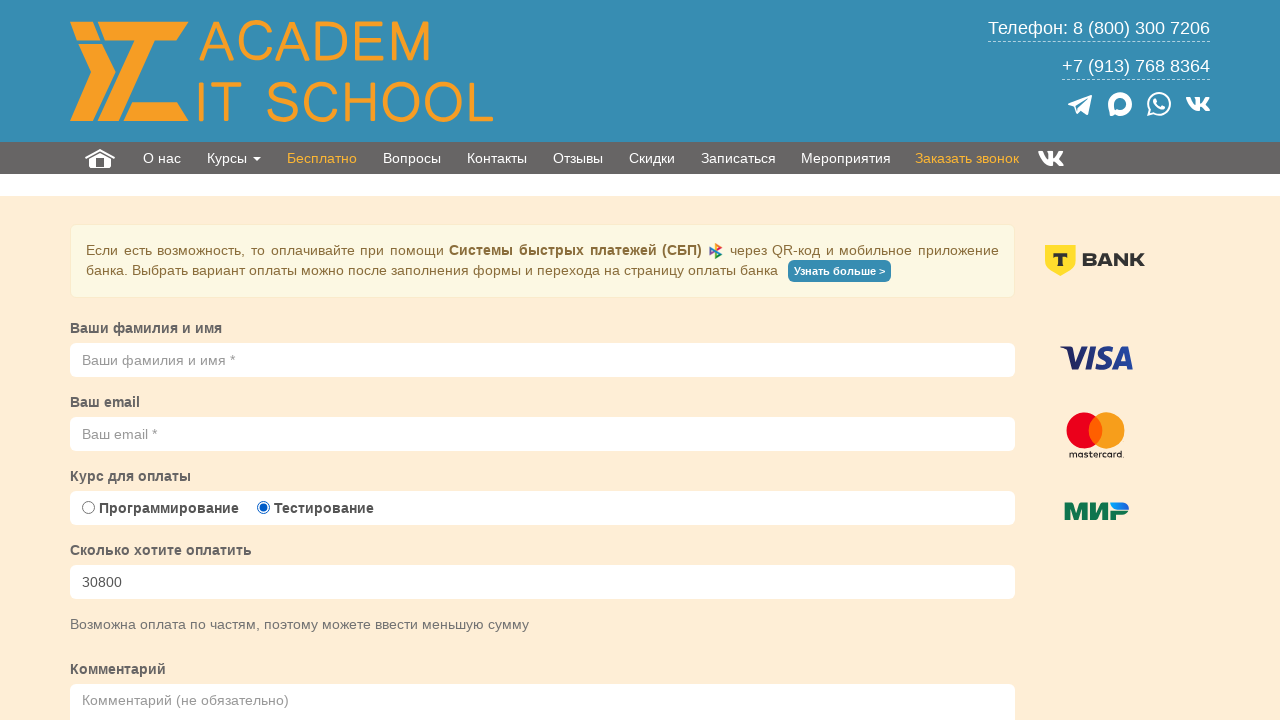

Verified Testing radio button is selected
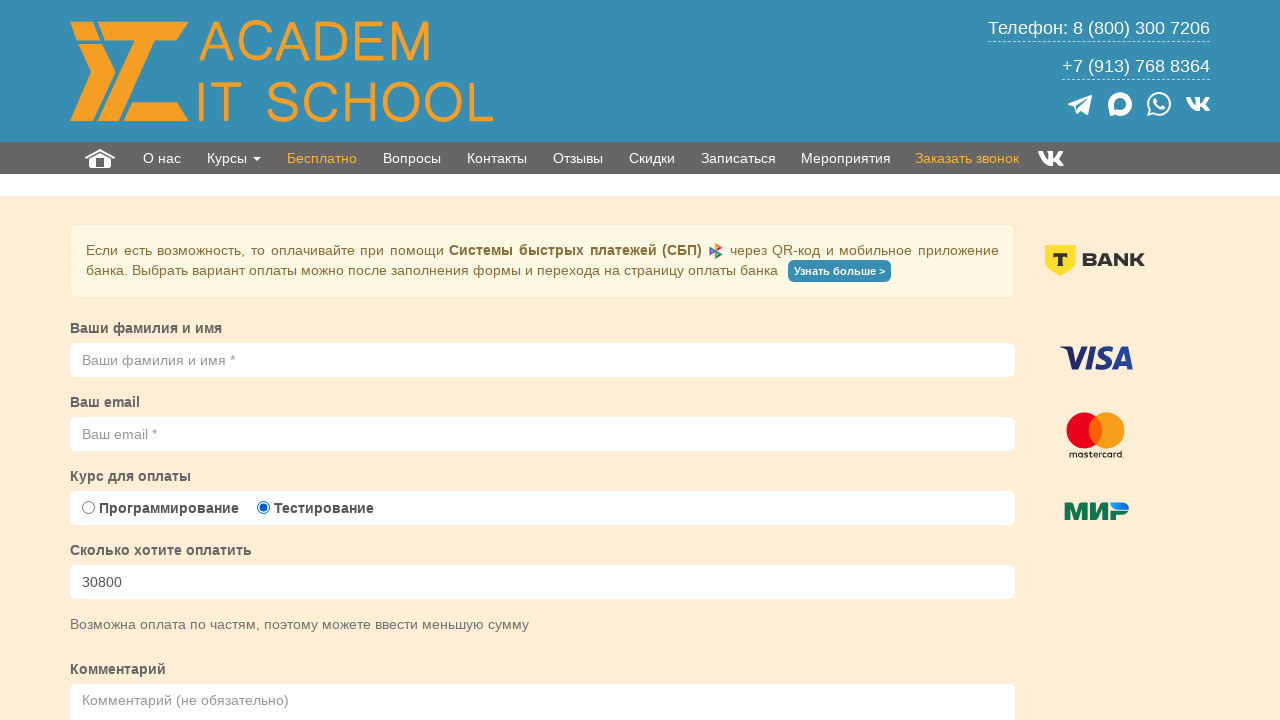

Located Programming radio button element
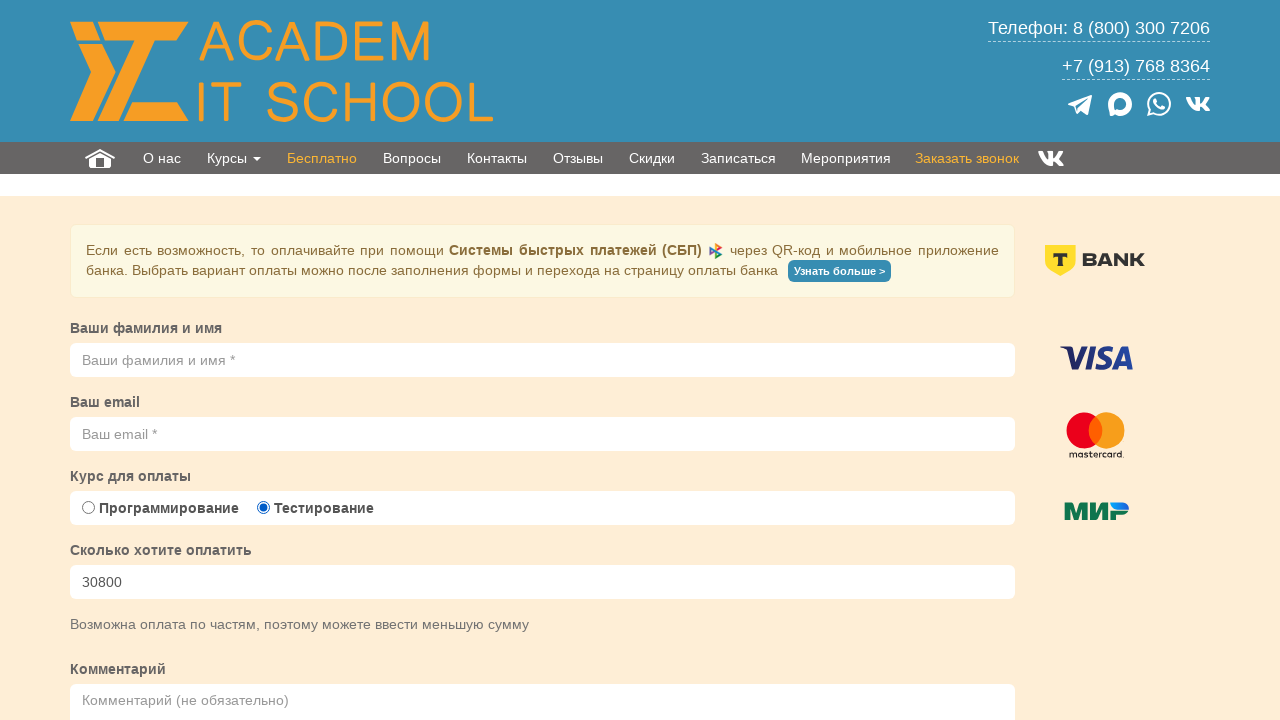

Verified Programming radio button is not selected
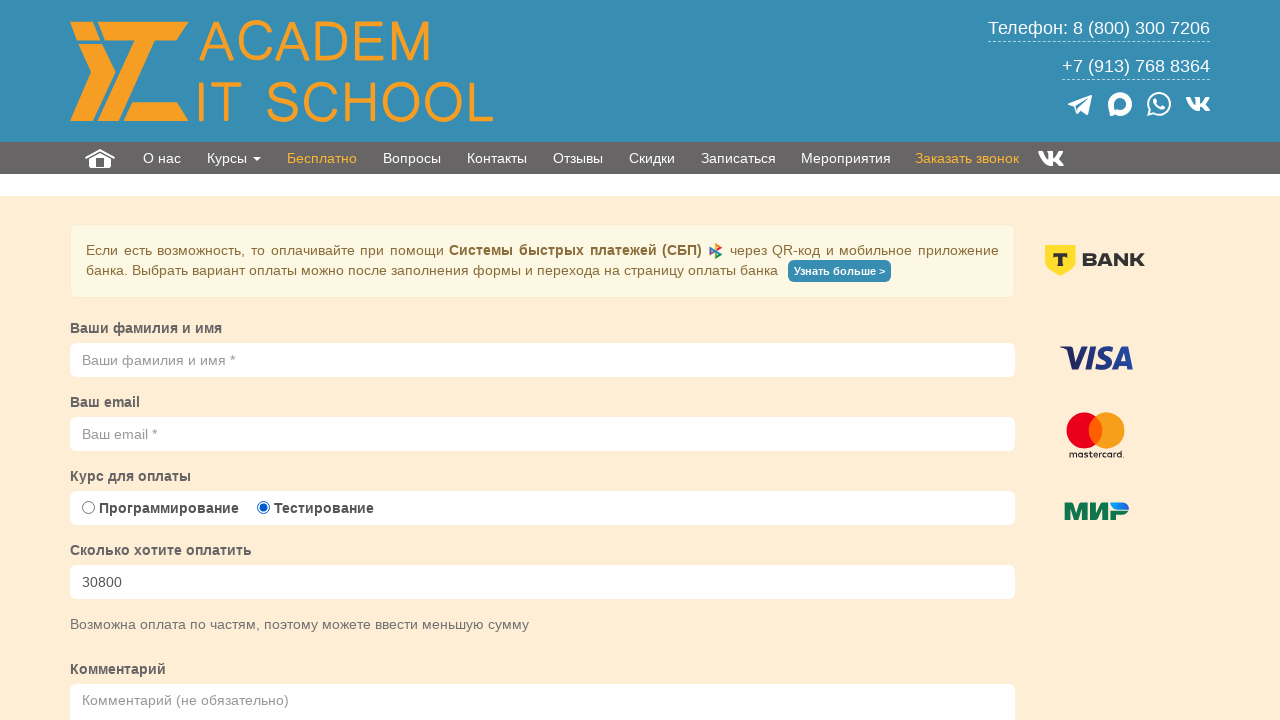

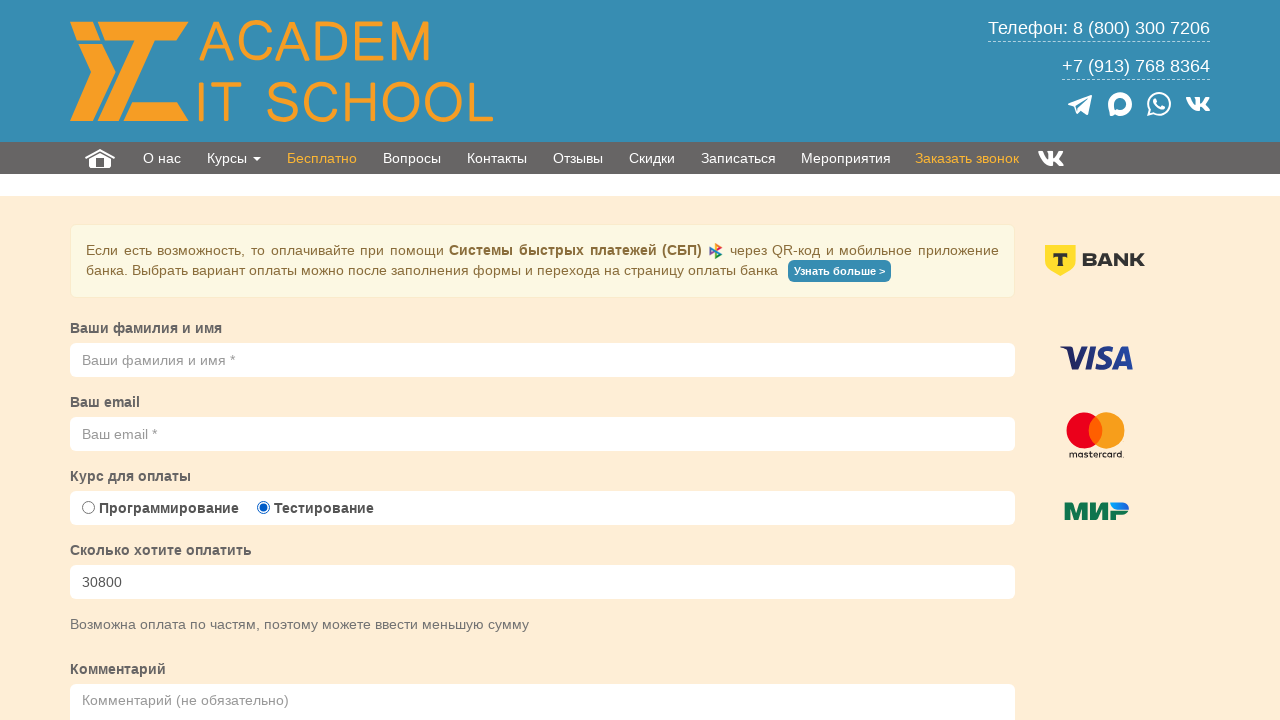